Tests adding a record to a web table with Excel-sourced data - fills name, age, selects country and clicks submit.

Starting URL: https://claruswaysda.github.io/addRecordWebTable.html

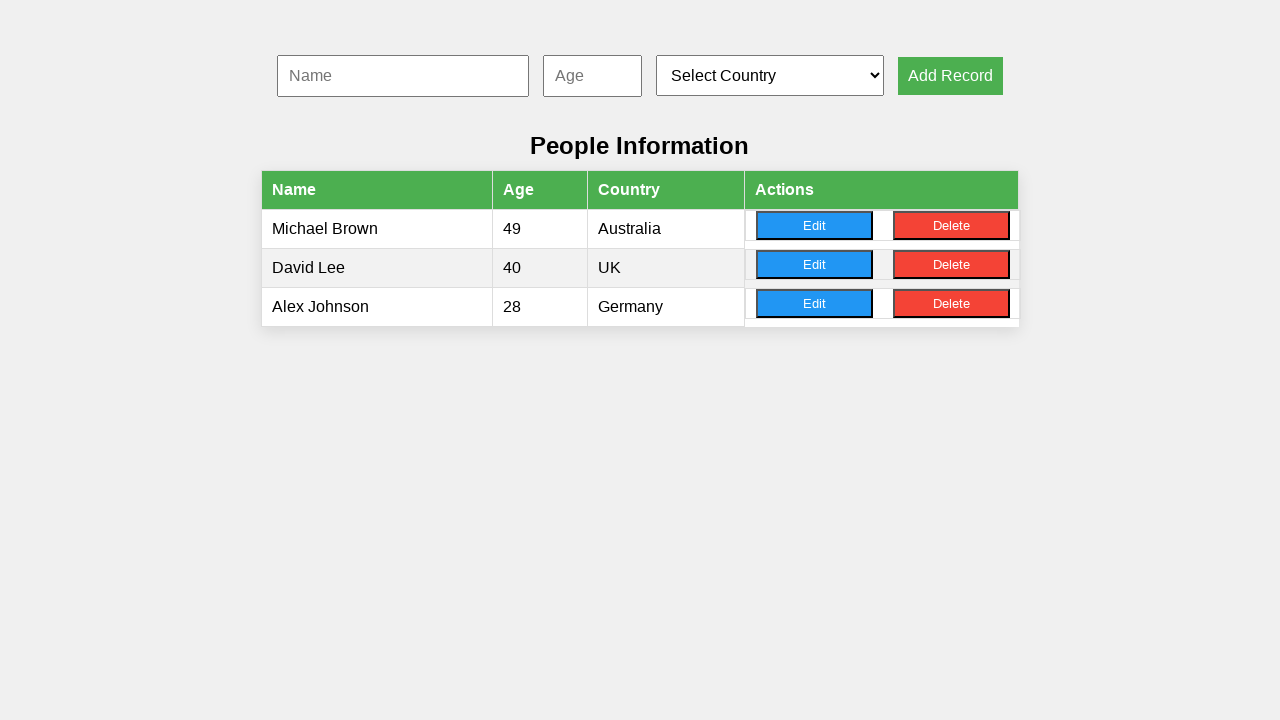

Filled name input field with 'Michael Chen' on #nameInput
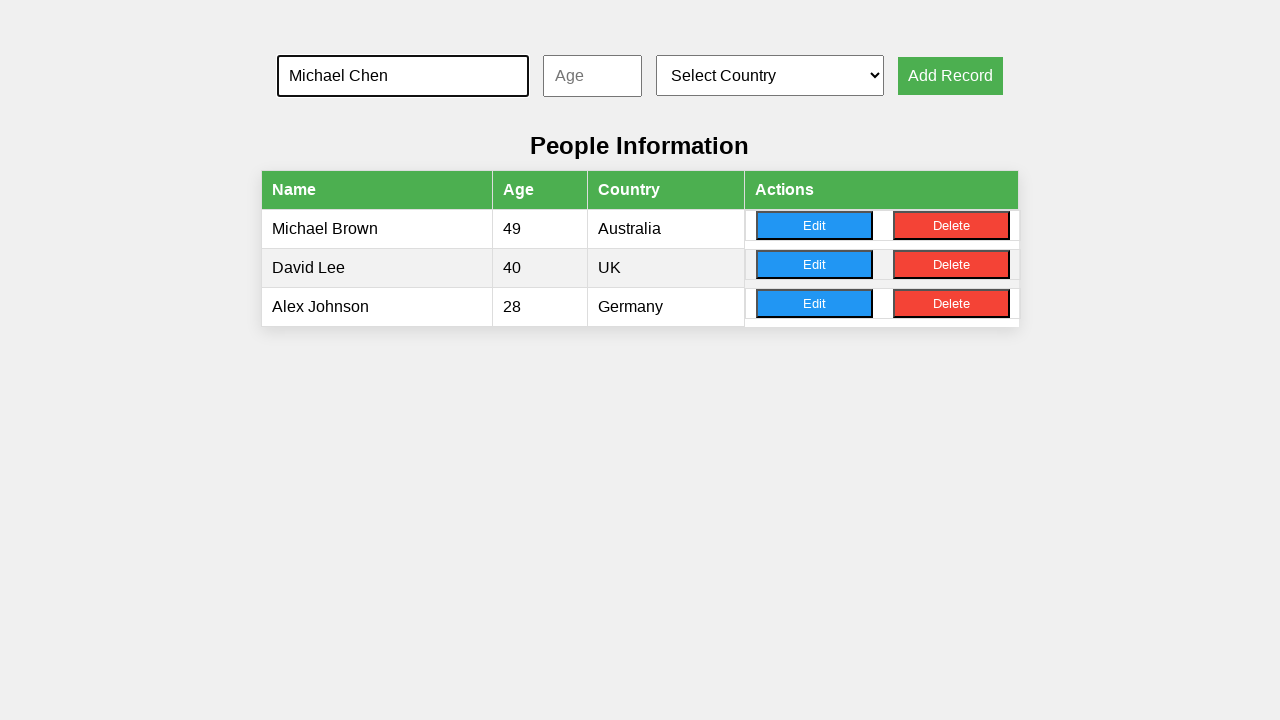

Filled age input field with '42' on #ageInput
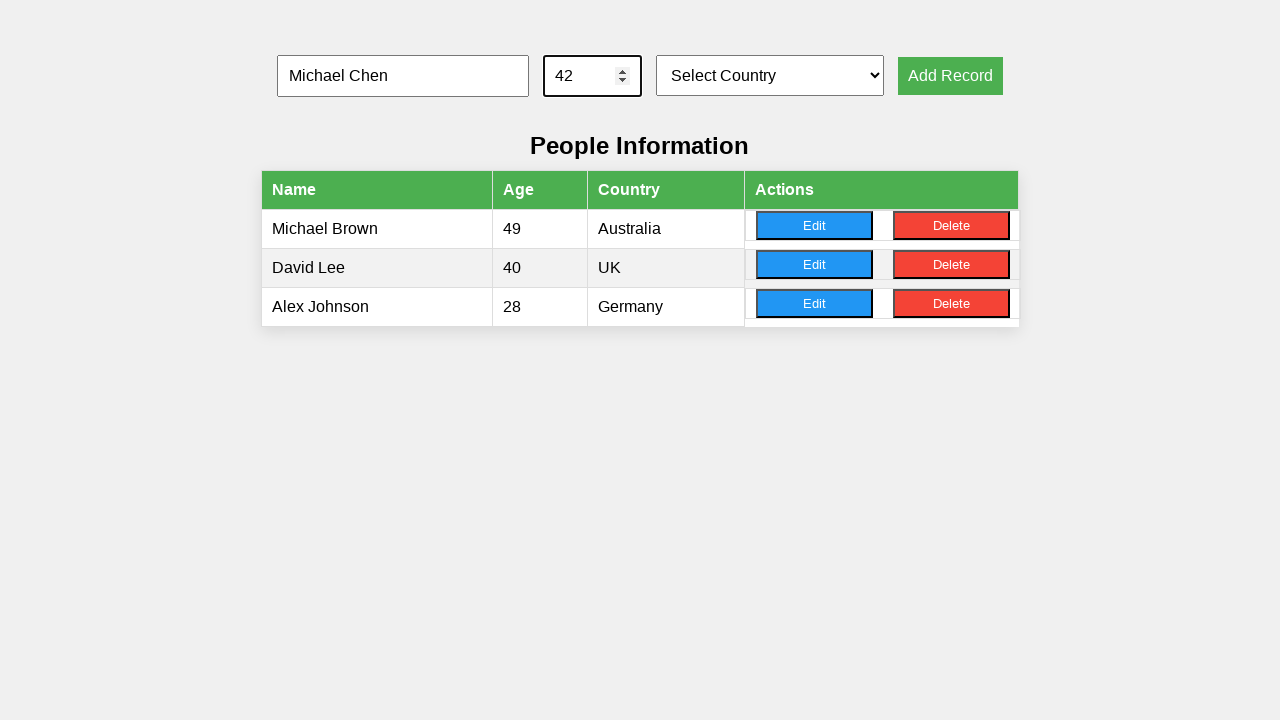

Selected 'USA' from country dropdown on #countrySelect
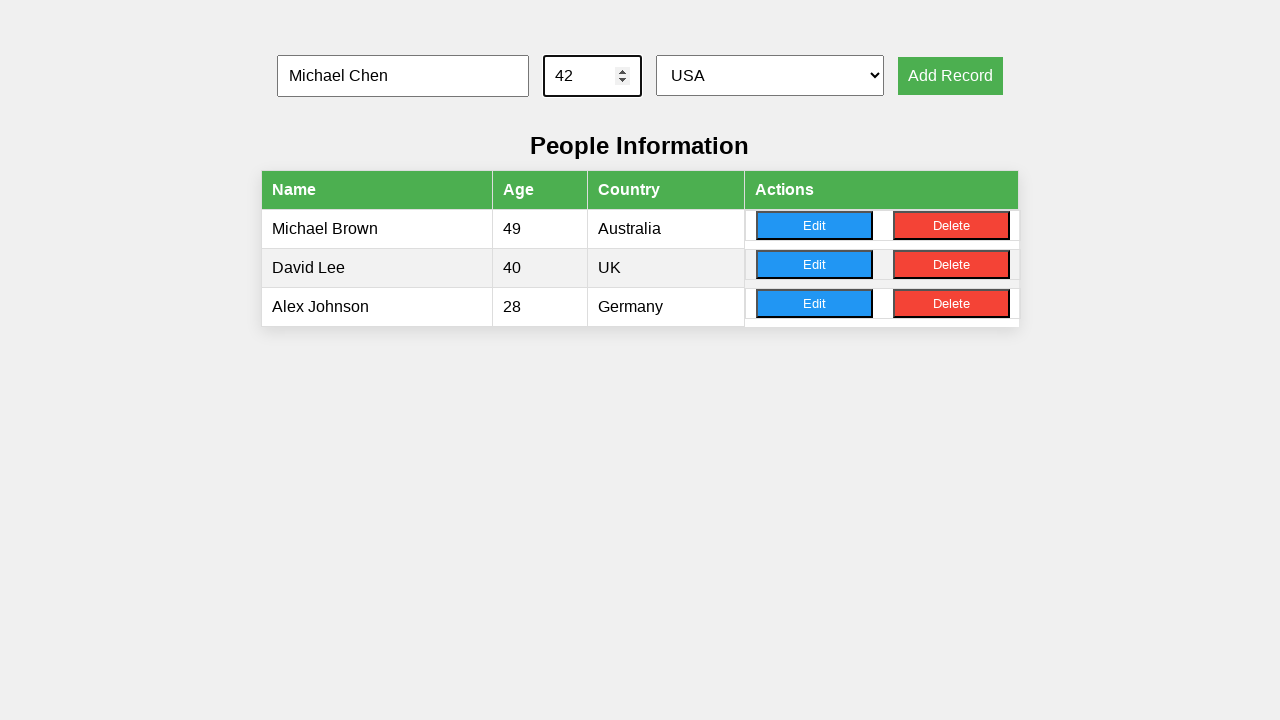

Clicked Add Record button to submit form at (950, 76) on xpath=//button[text()='Add Record']
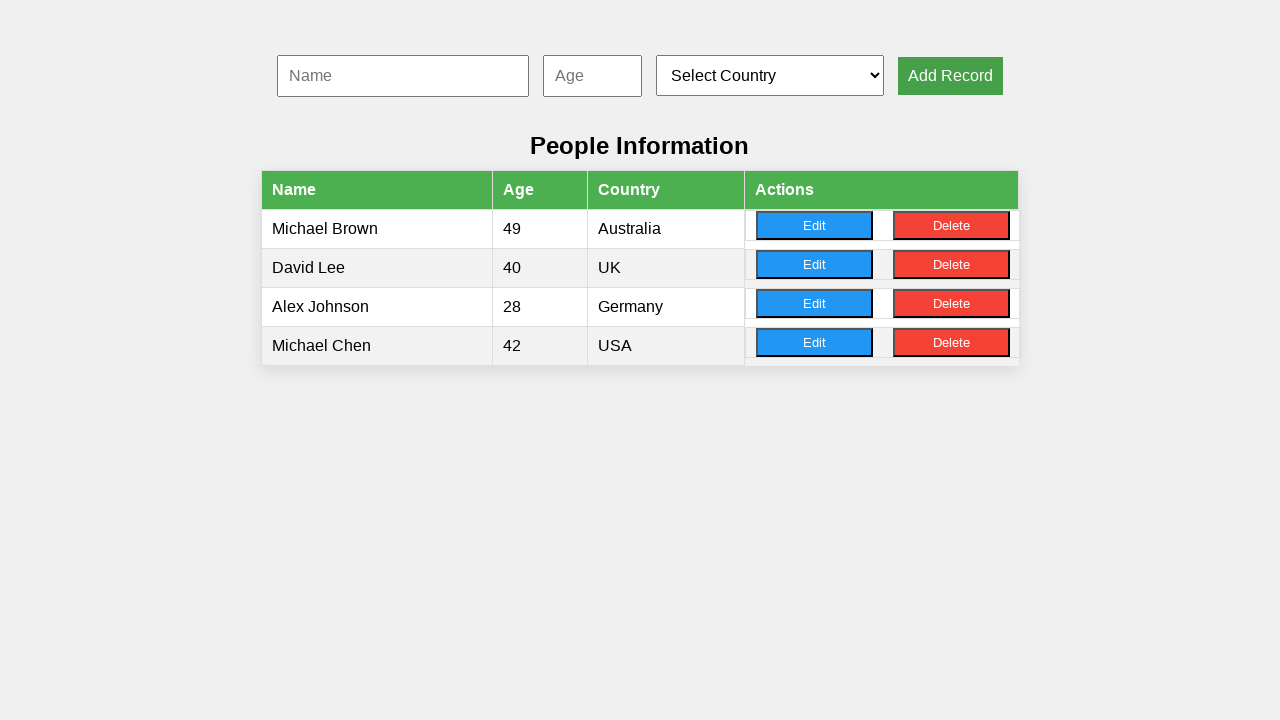

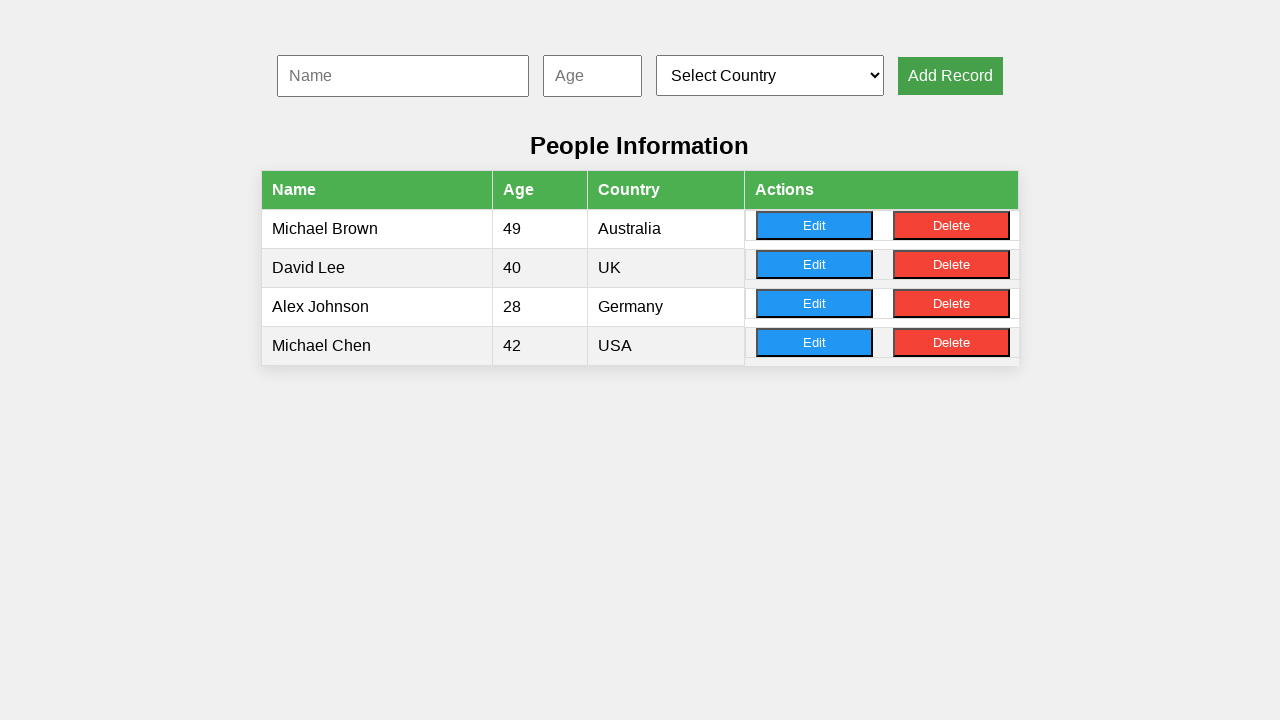